Tests dynamic properties page by waiting for a button that becomes visible after a delay and then clicking it

Starting URL: https://demoqa.com/dynamic-properties

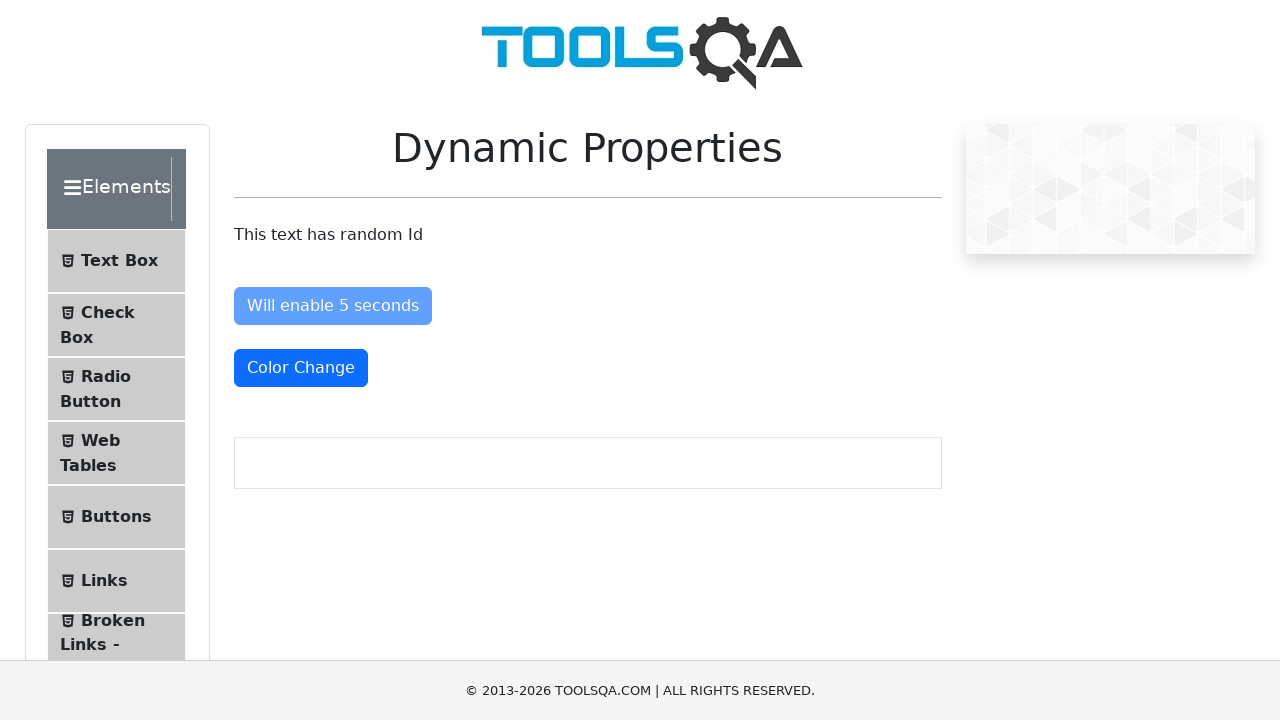

Waited for button to become visible after delay
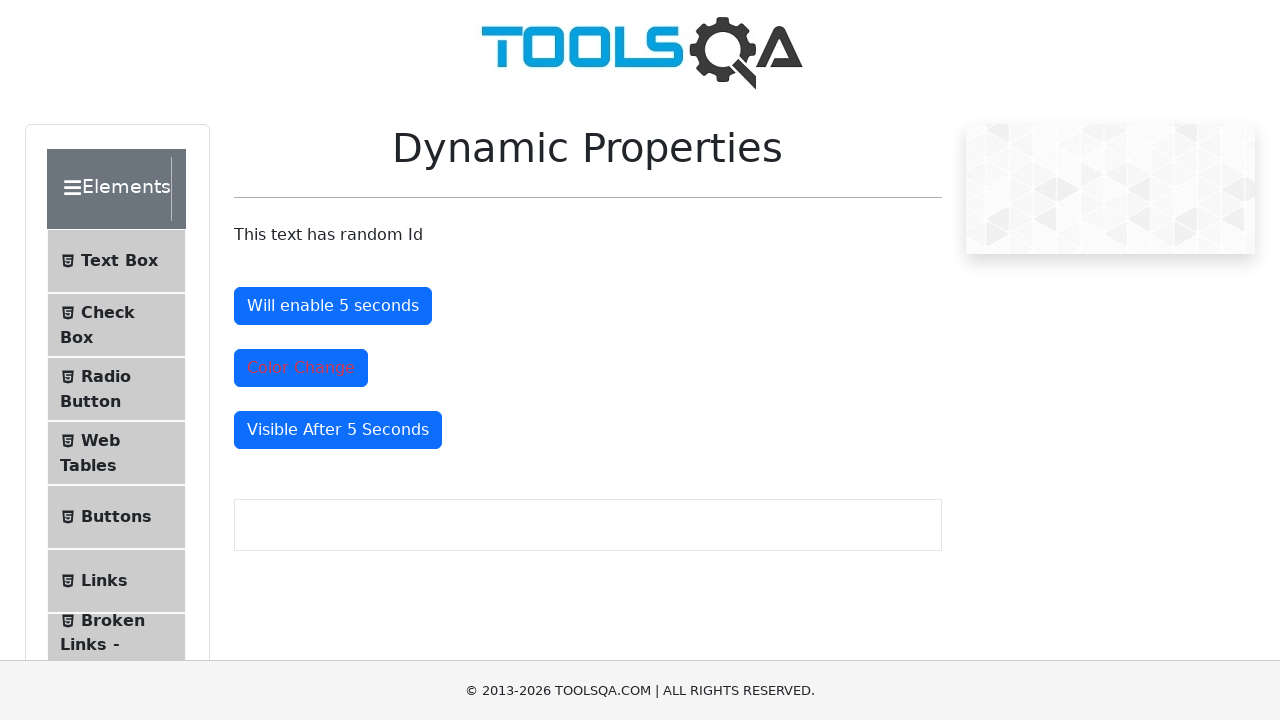

Clicked the dynamically visible button at (338, 430) on #visibleAfter
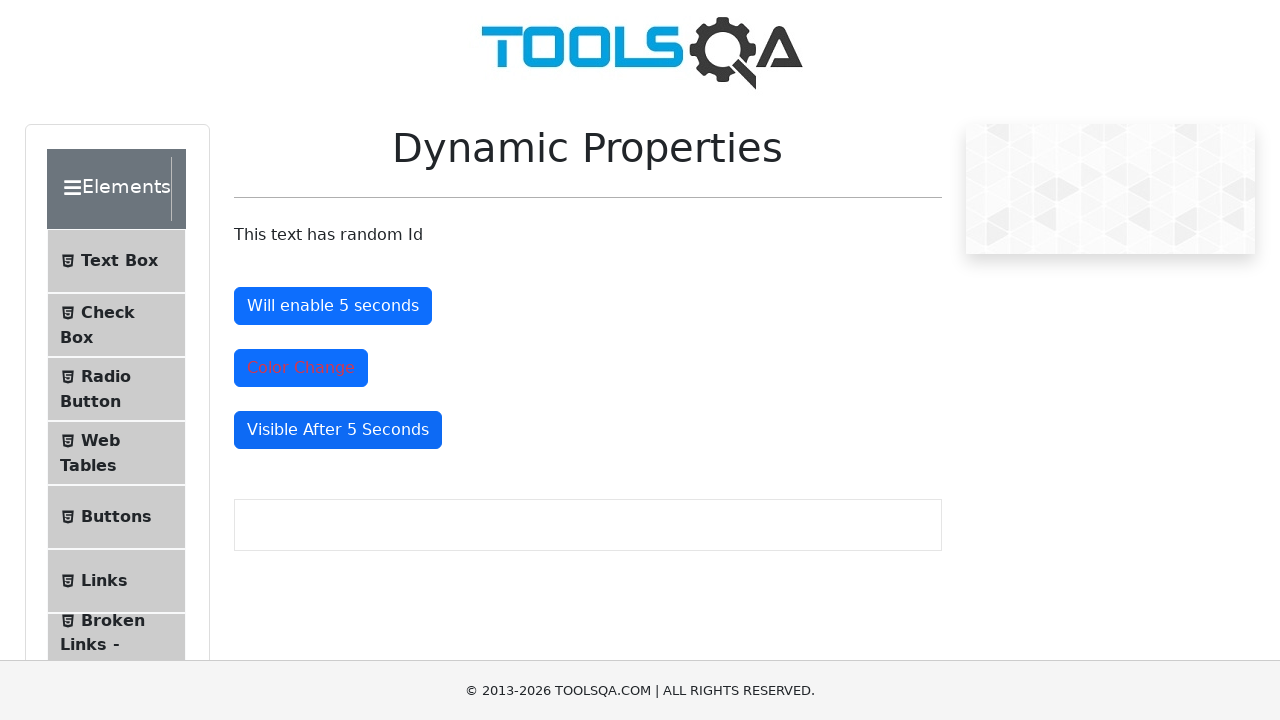

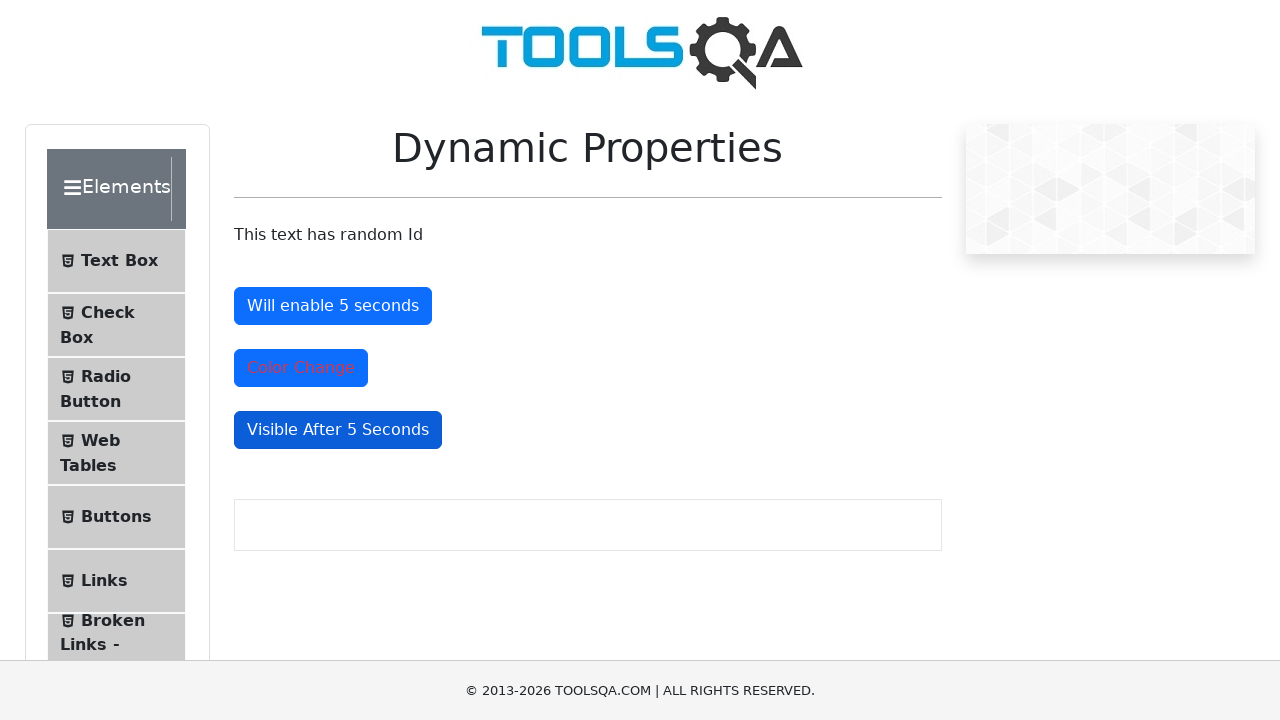